Tests jQuery UI checkbox demo by switching to iframe and clicking all unselected checkboxes

Starting URL: http://jqueryui.com/checkboxradio/

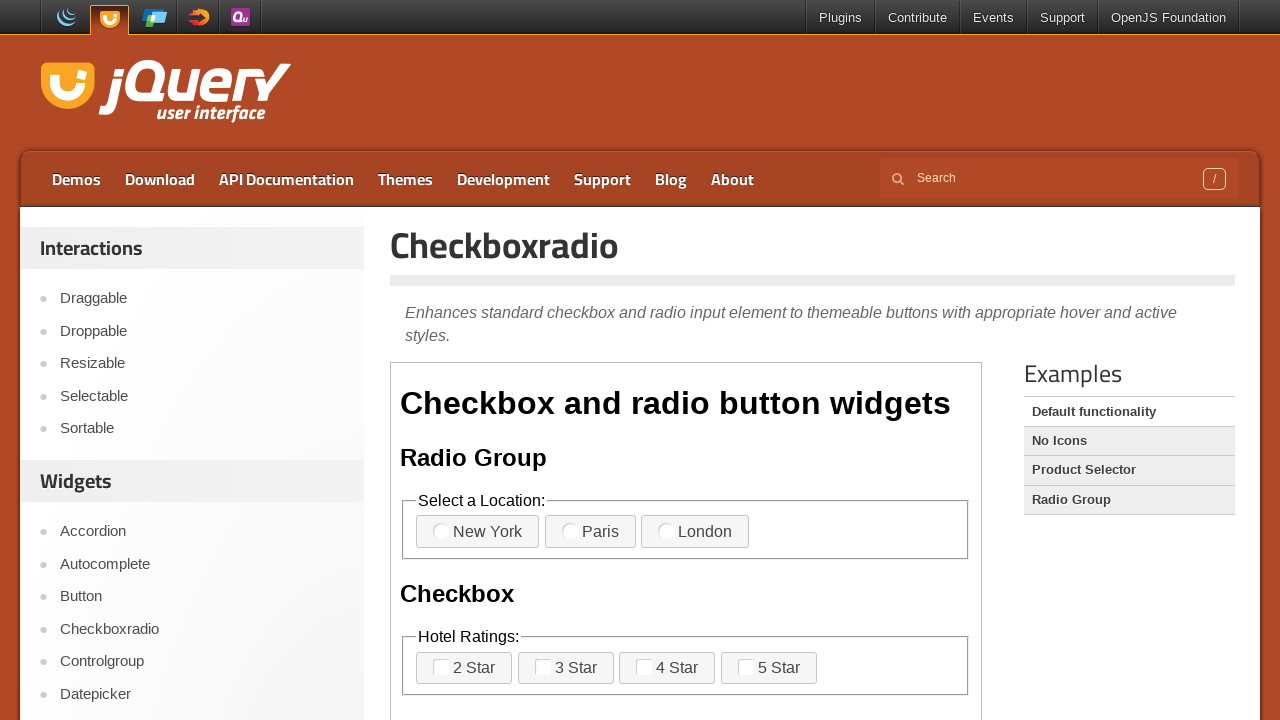

Located iframe containing checkboxradio demo
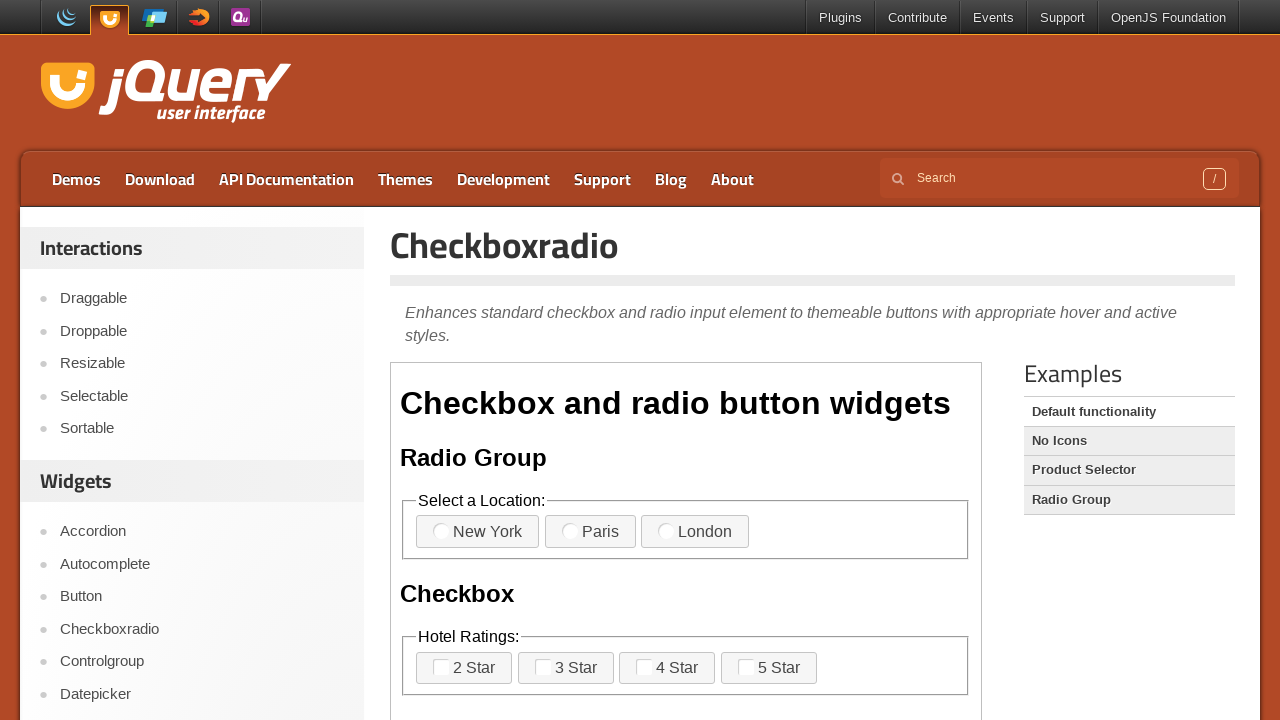

Found all checkbox elements in the demo
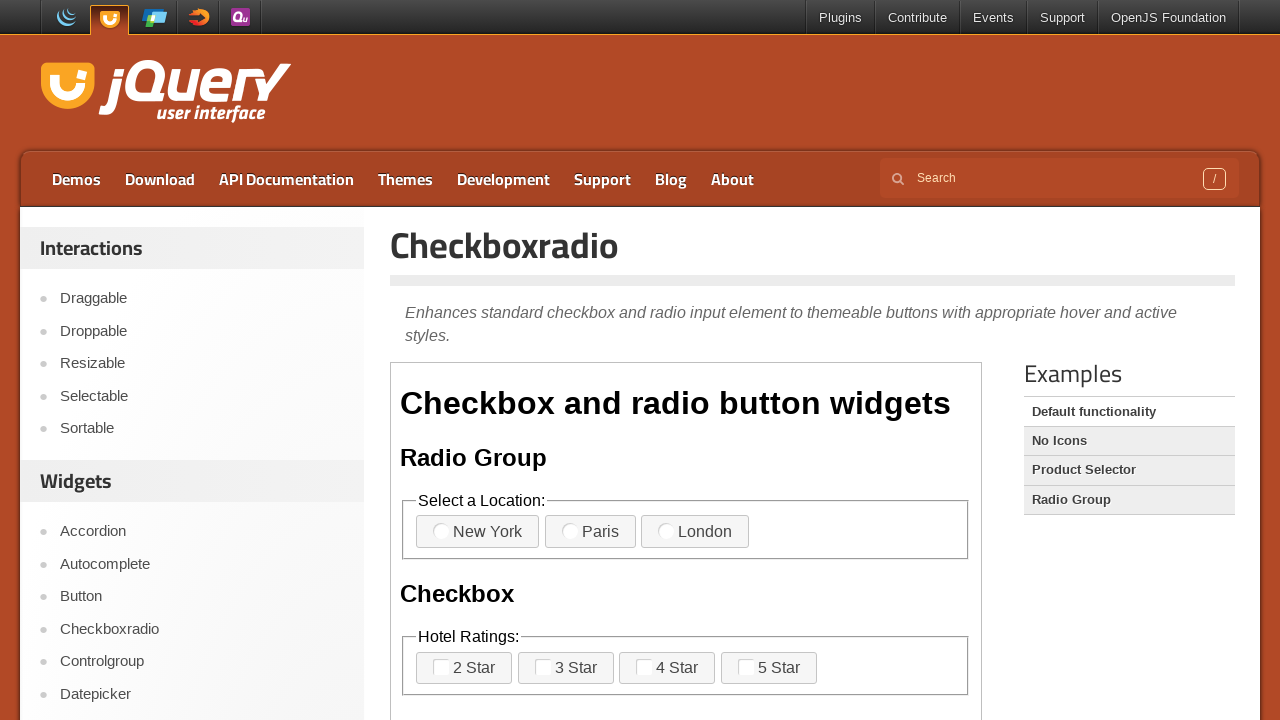

Clicked a checkbox to select it at (441, 667) on xpath=//iframe[@src='/resources/demos/checkboxradio/default.html'] >> internal:c
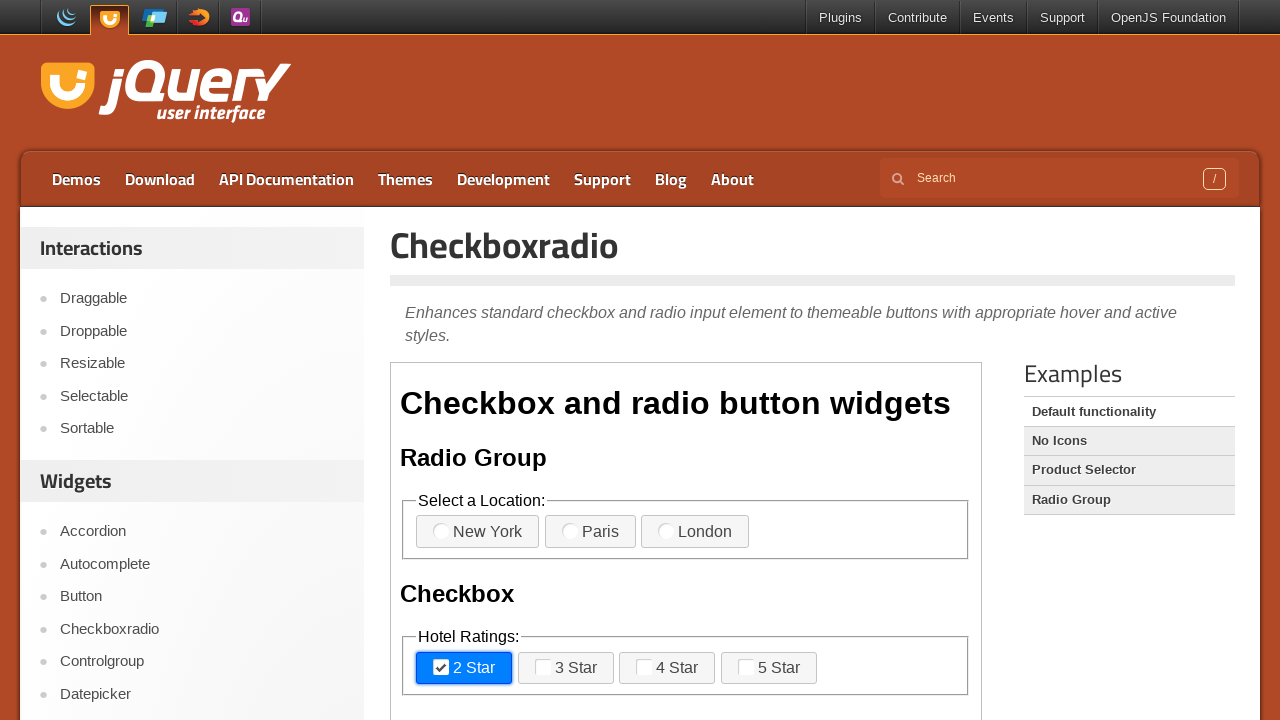

Clicked a checkbox to select it at (543, 667) on xpath=//iframe[@src='/resources/demos/checkboxradio/default.html'] >> internal:c
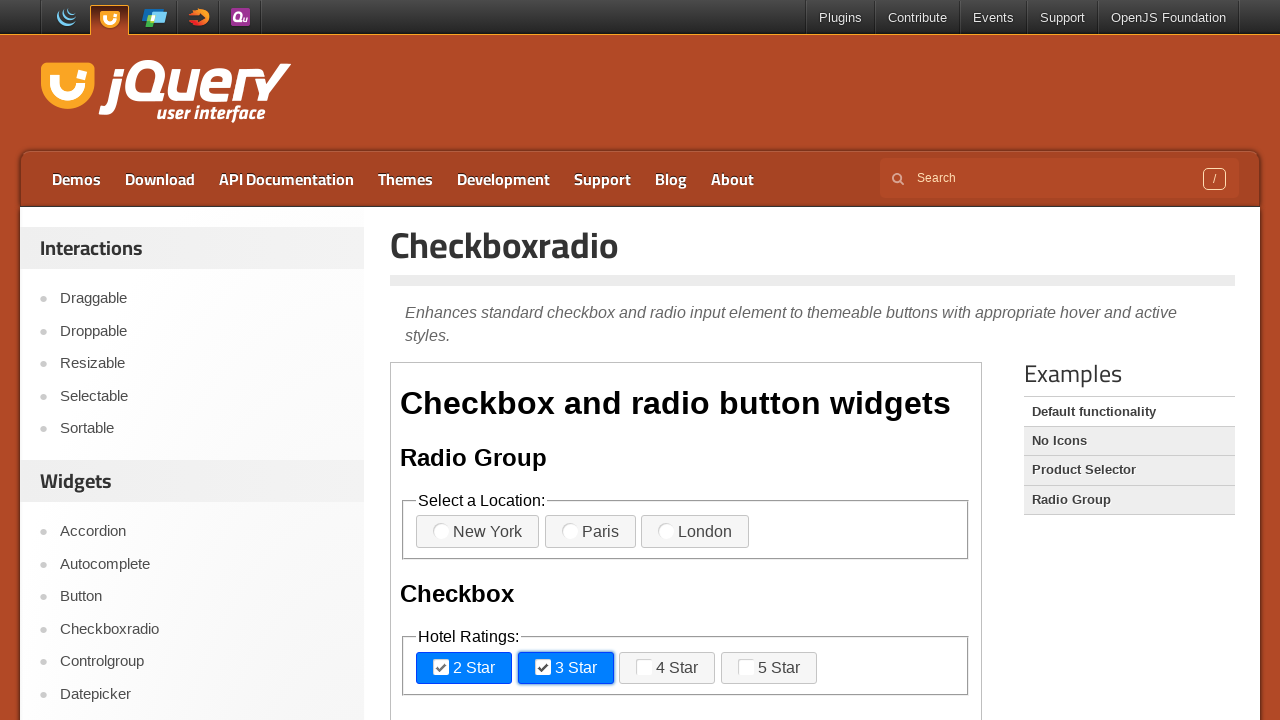

Clicked a checkbox to select it at (644, 667) on xpath=//iframe[@src='/resources/demos/checkboxradio/default.html'] >> internal:c
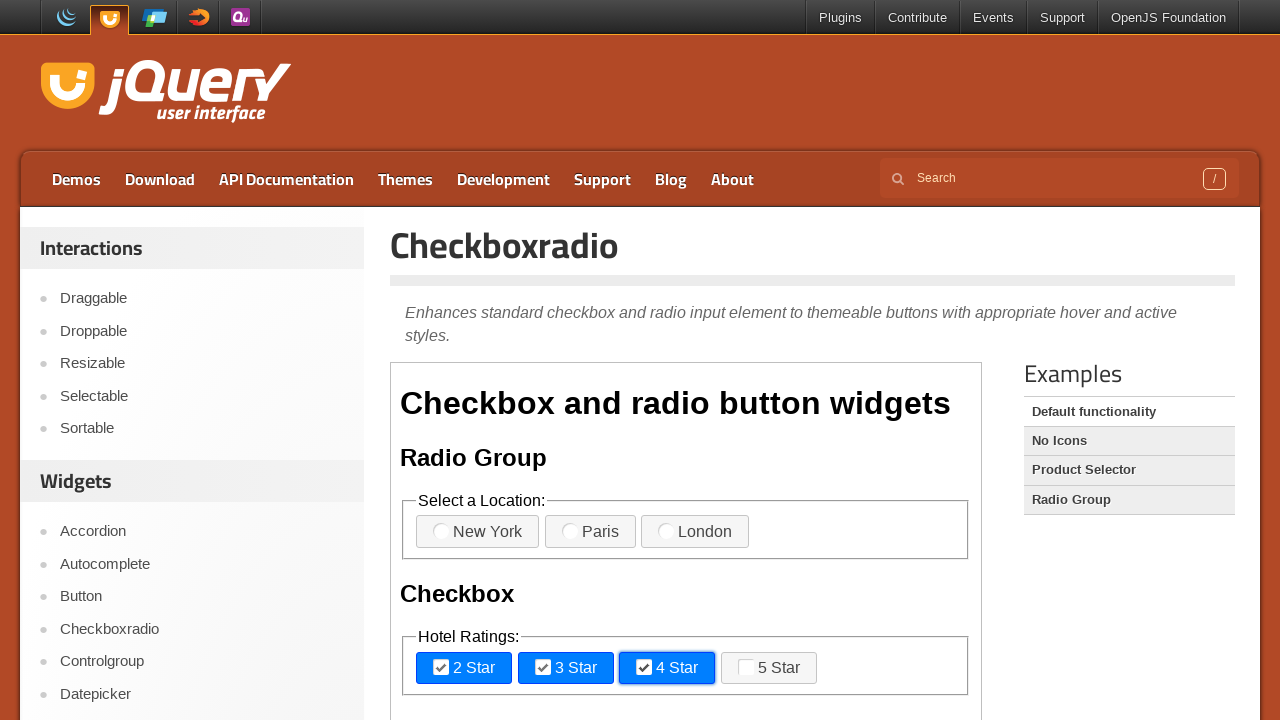

Clicked a checkbox to select it at (746, 667) on xpath=//iframe[@src='/resources/demos/checkboxradio/default.html'] >> internal:c
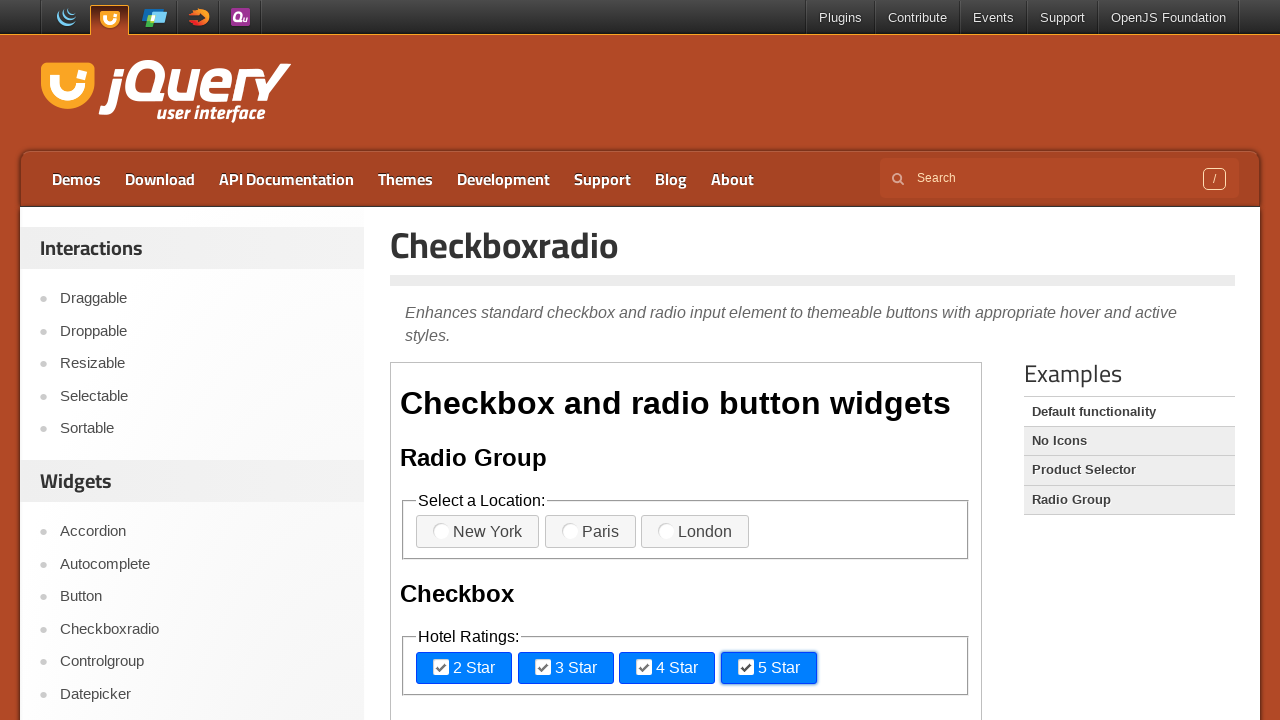

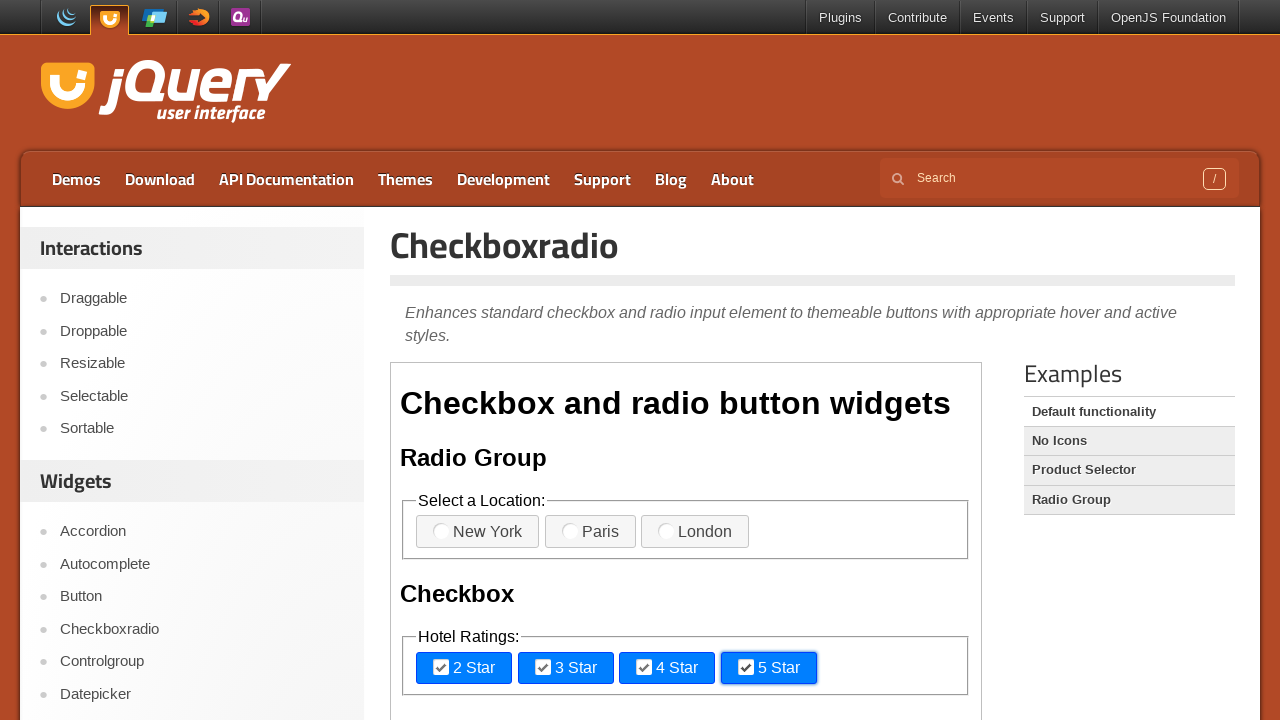